Tests JavaScript confirmation dialog by clicking confirm button and dismissing the confirmation

Starting URL: https://the-internet.herokuapp.com/javascript_alerts

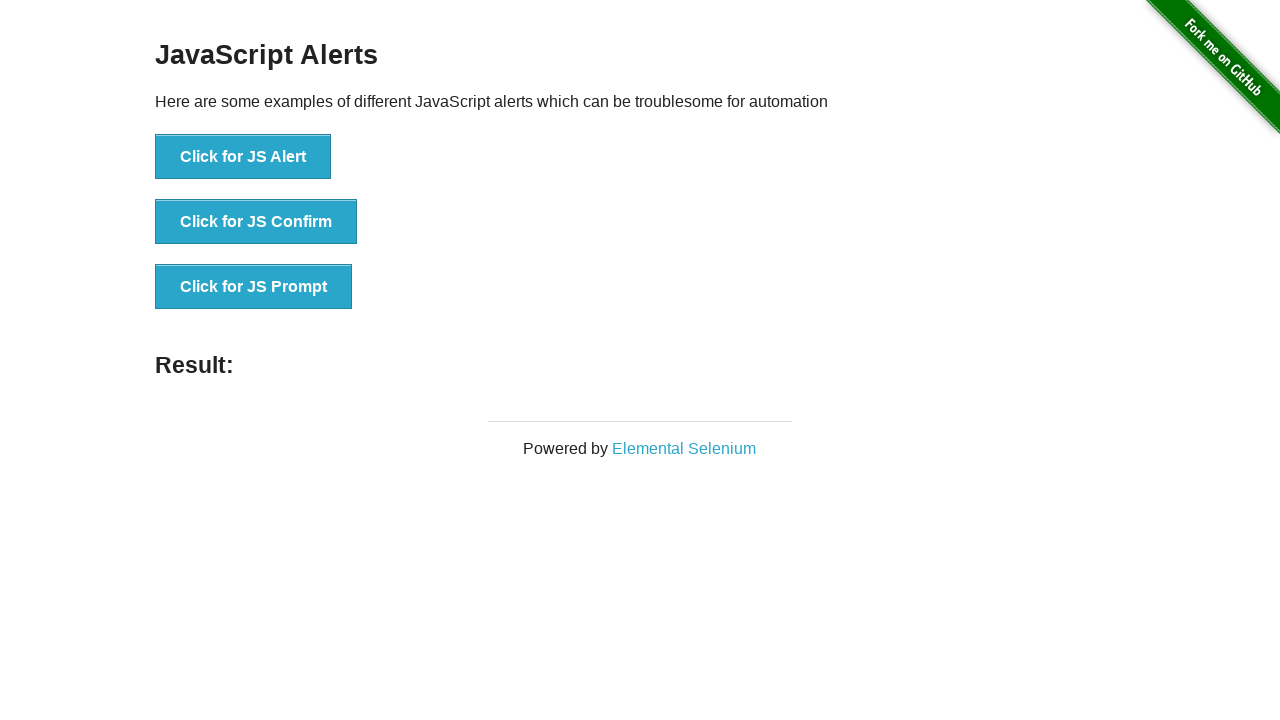

Clicked 'Click for JS Confirm' button to trigger confirmation dialog at (256, 222) on xpath=//button[text()='Click for JS Confirm']
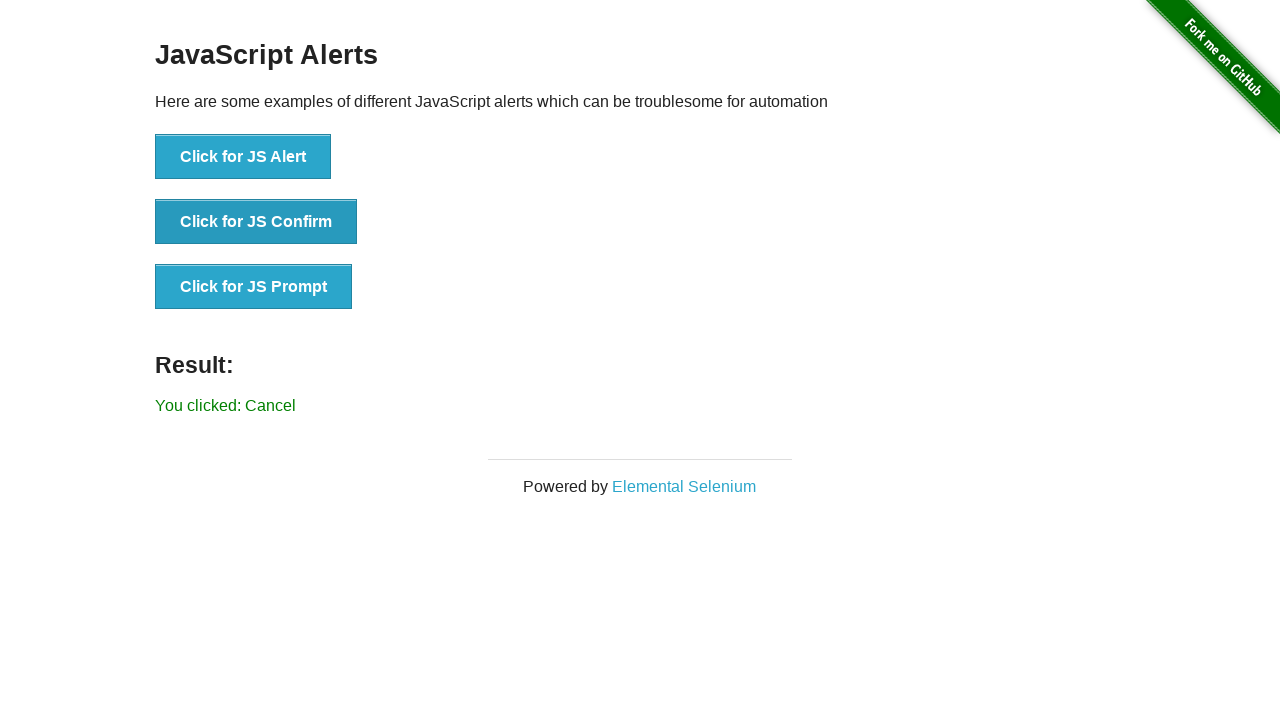

Set up dialog handler to dismiss confirmation dialog
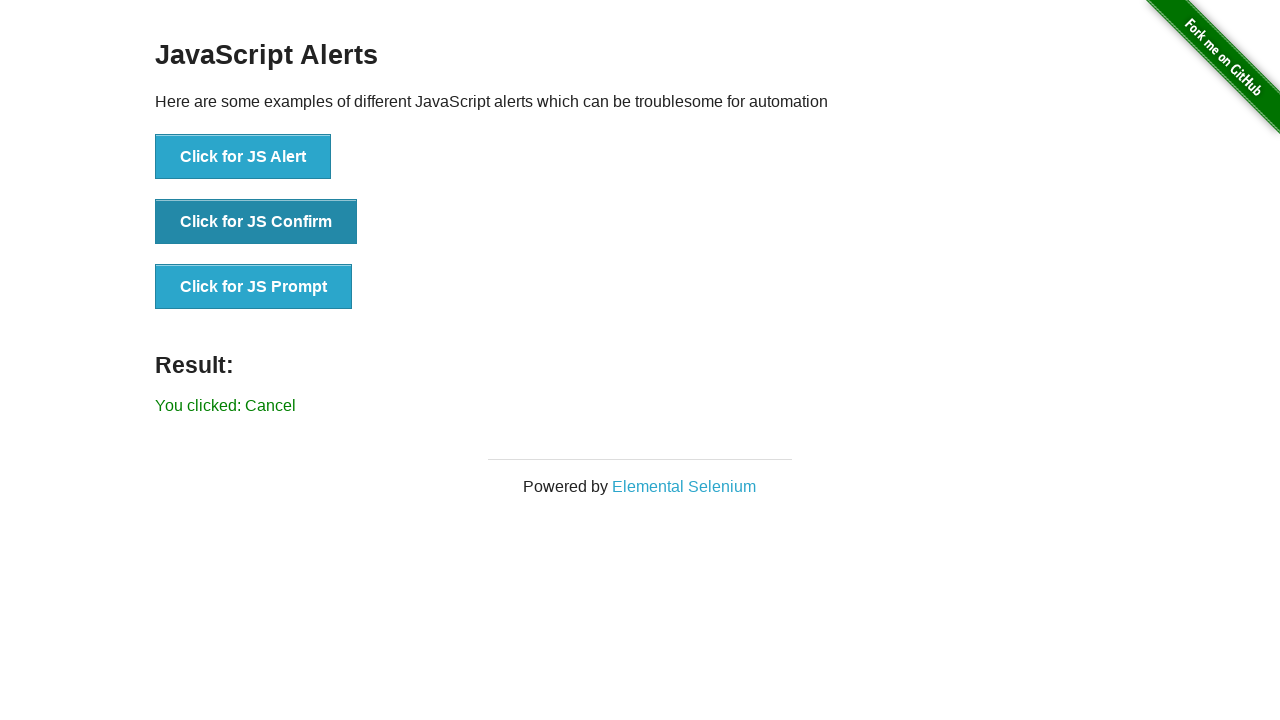

Verified result text shows 'You clicked: Cancel' after dismissing confirmation
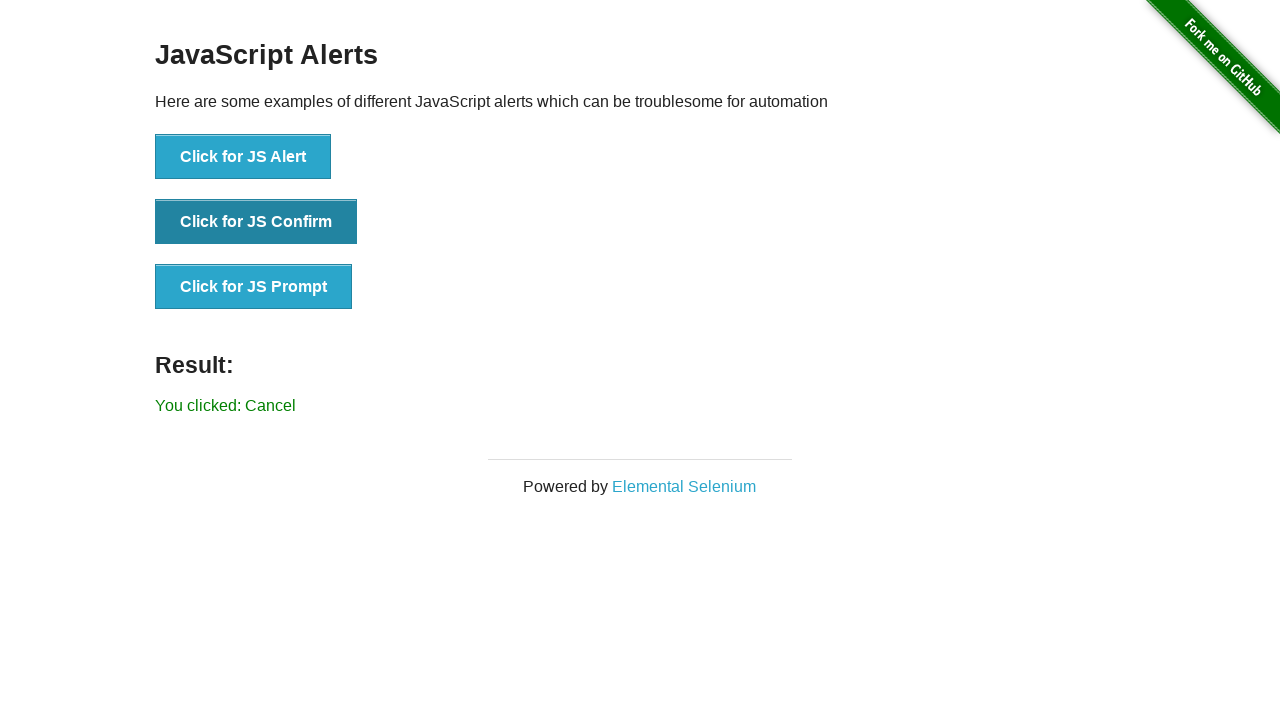

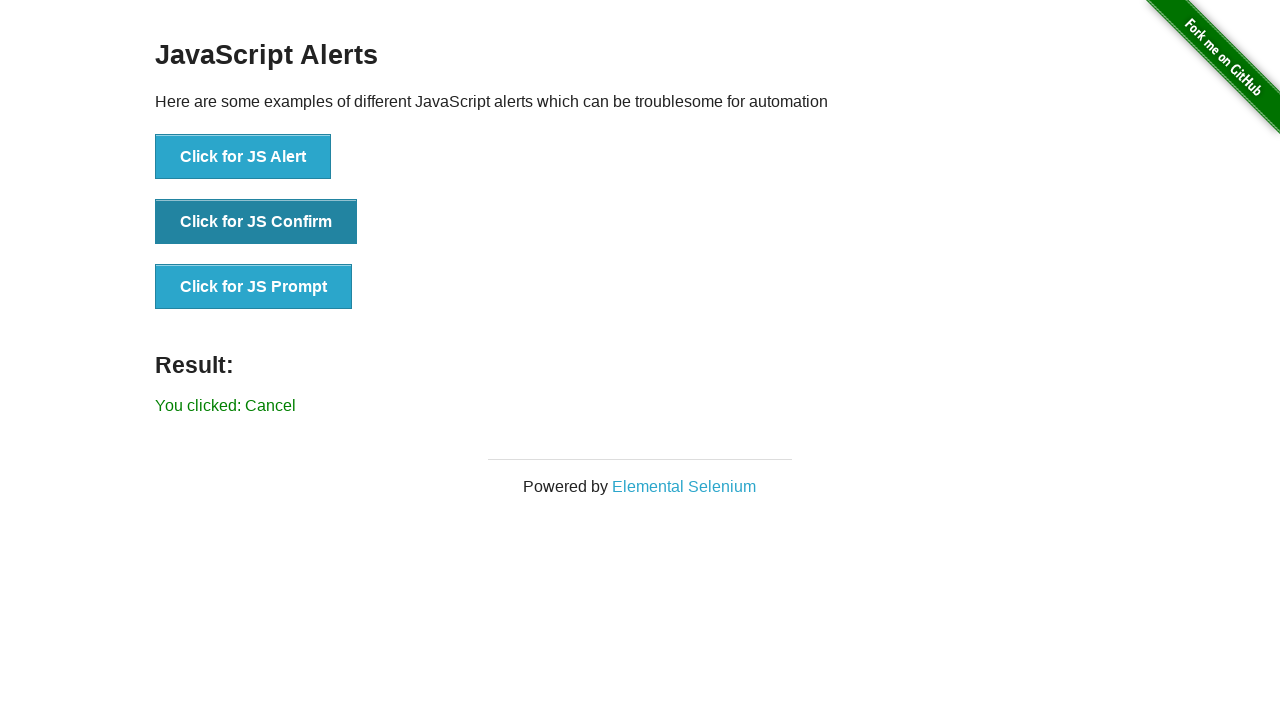